Tests dynamic properties page by waiting for a button to become visible and clickable, then clicking it

Starting URL: https://demoqa.com/dynamic-properties

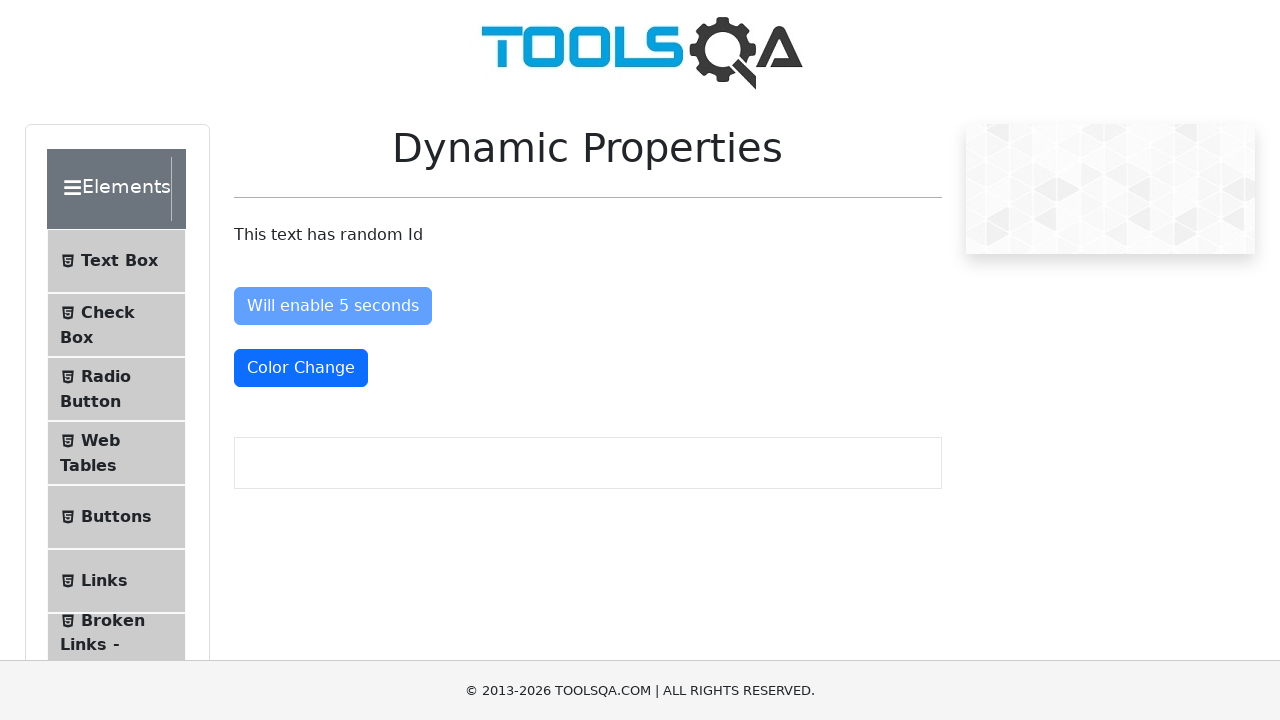

Waited for 'Visible After 5 Seconds' button to become visible
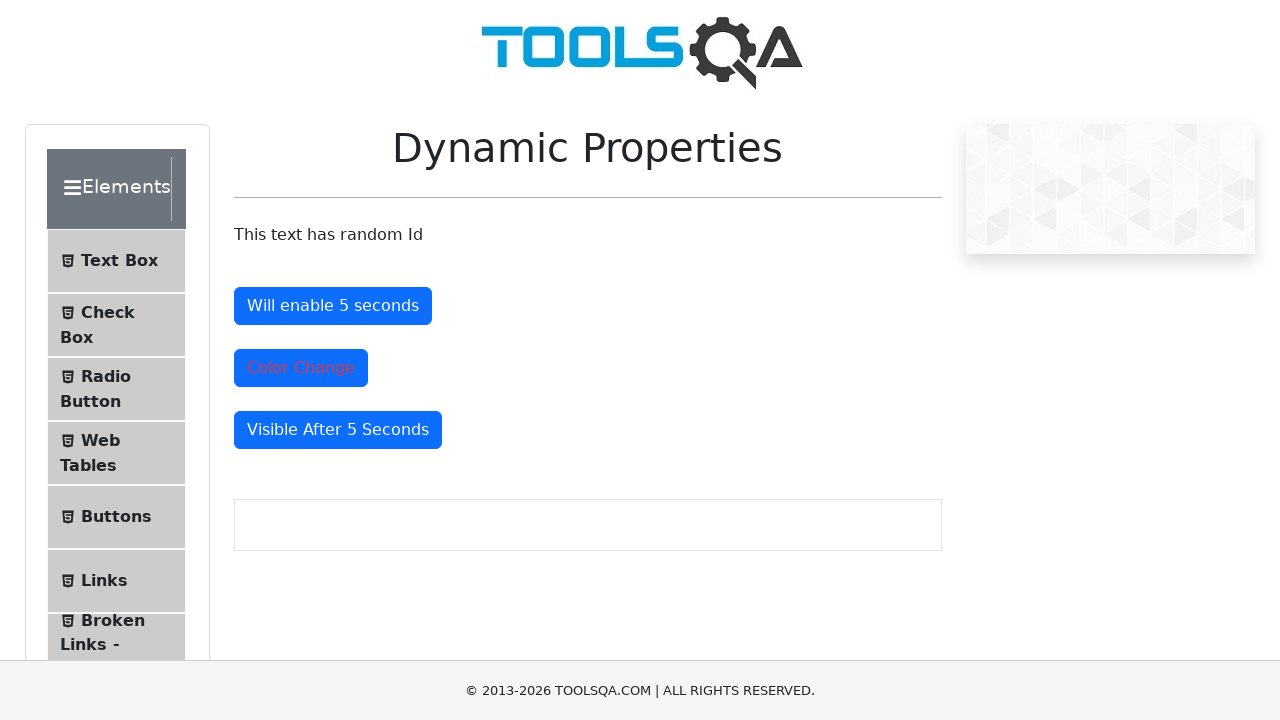

Clicked the 'Visible After 5 Seconds' button at (338, 430) on #visibleAfter
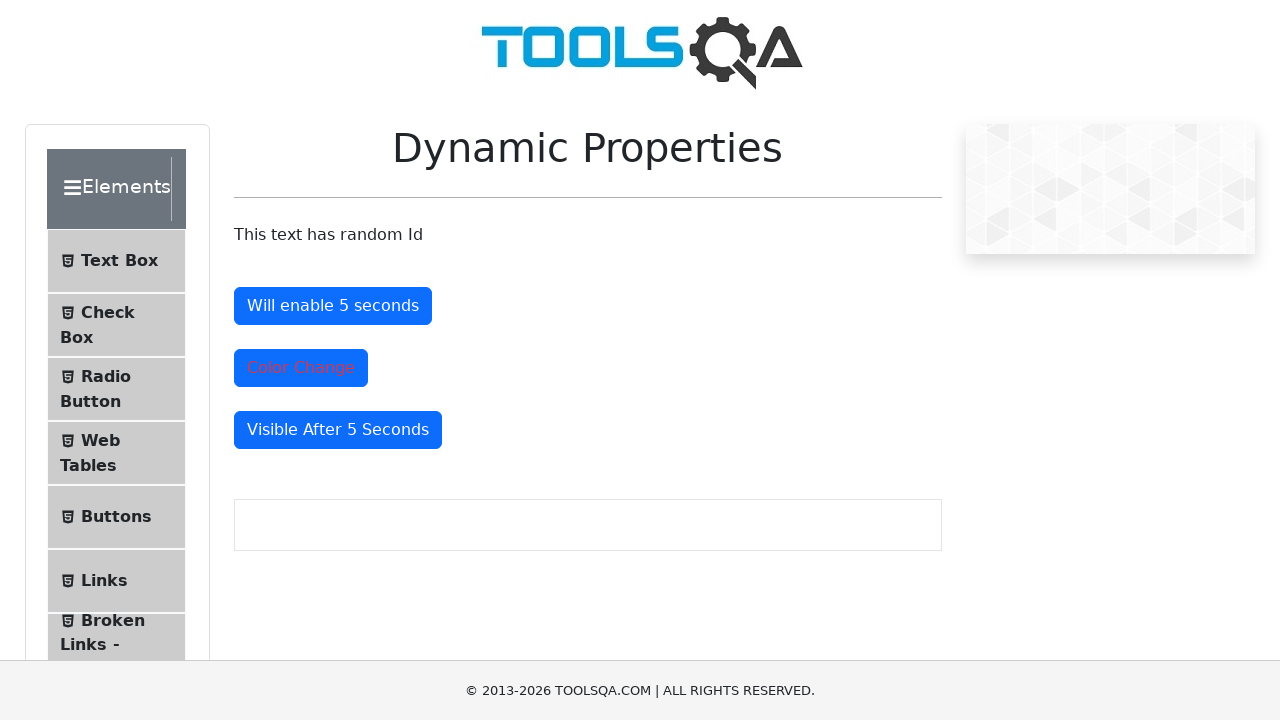

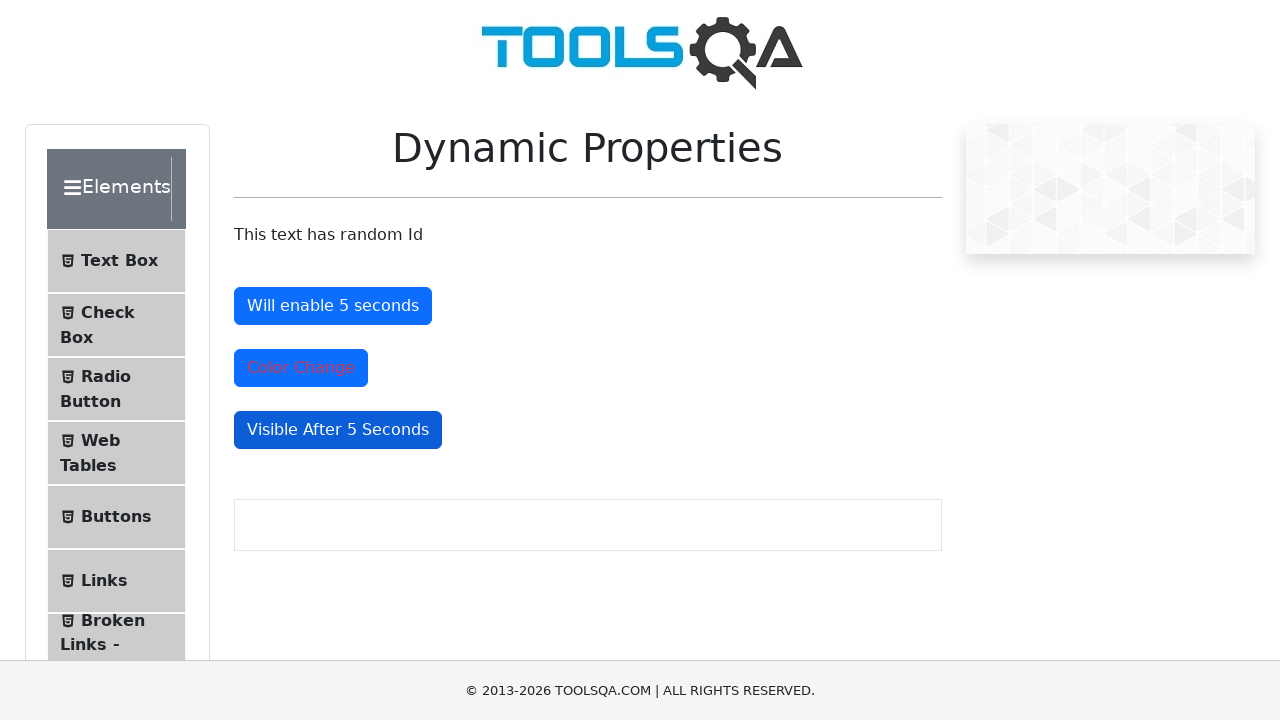